Tests dynamic loading Example 1 where a hidden element becomes visible after clicking Start button and waiting for the loader to complete.

Starting URL: https://the-internet.herokuapp.com/dynamic_loading

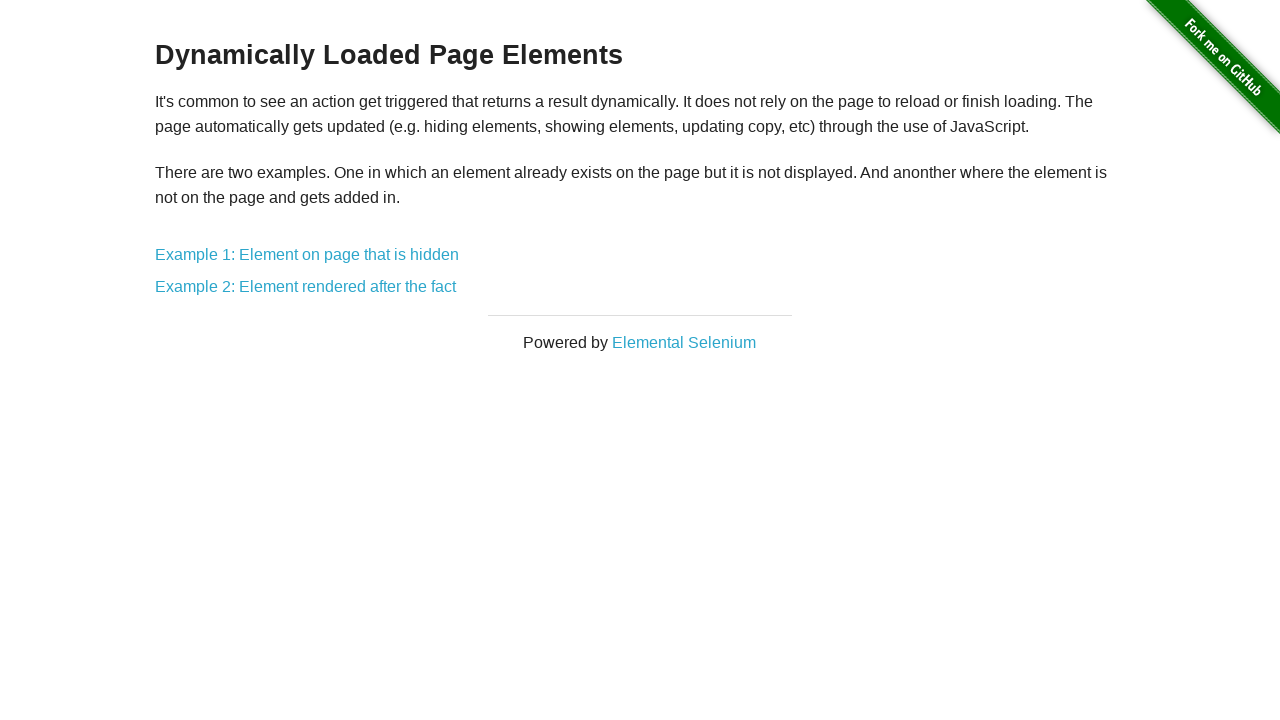

Clicked on Example 1: Element on page that is hidden link at (307, 255) on xpath=//a[normalize-space()='Example 1: Element on page that is hidden']
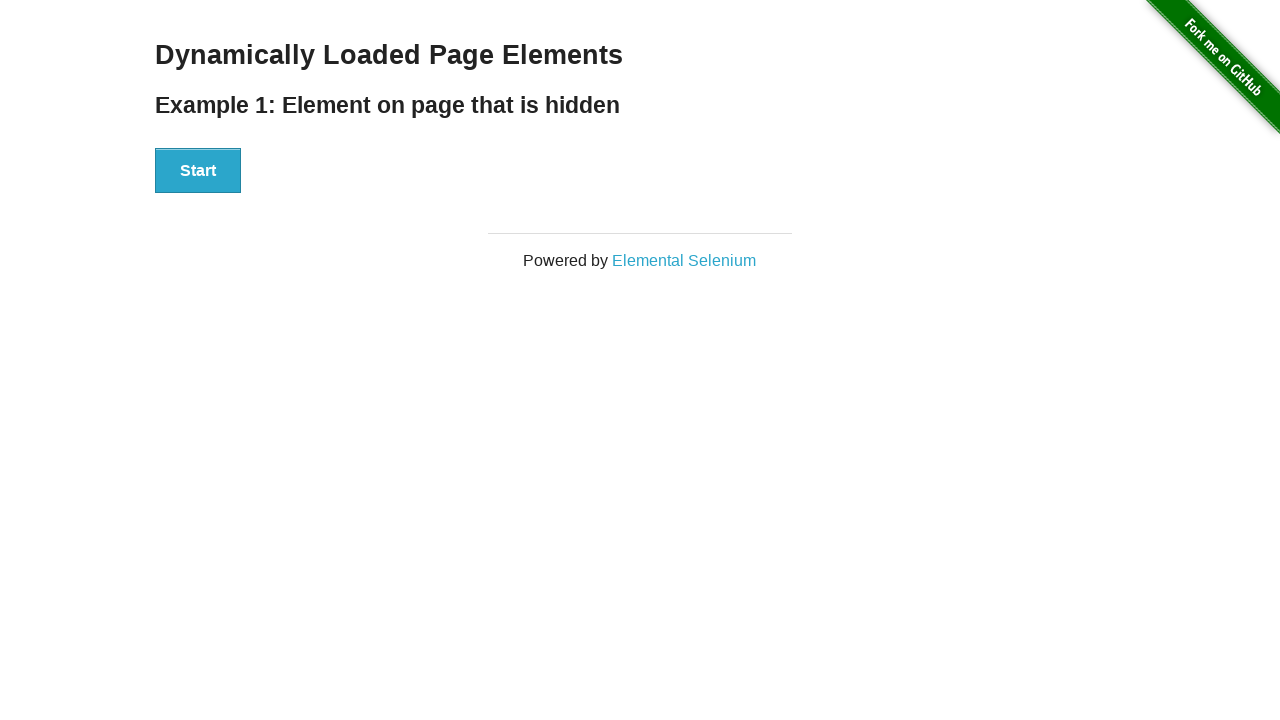

Start button became visible
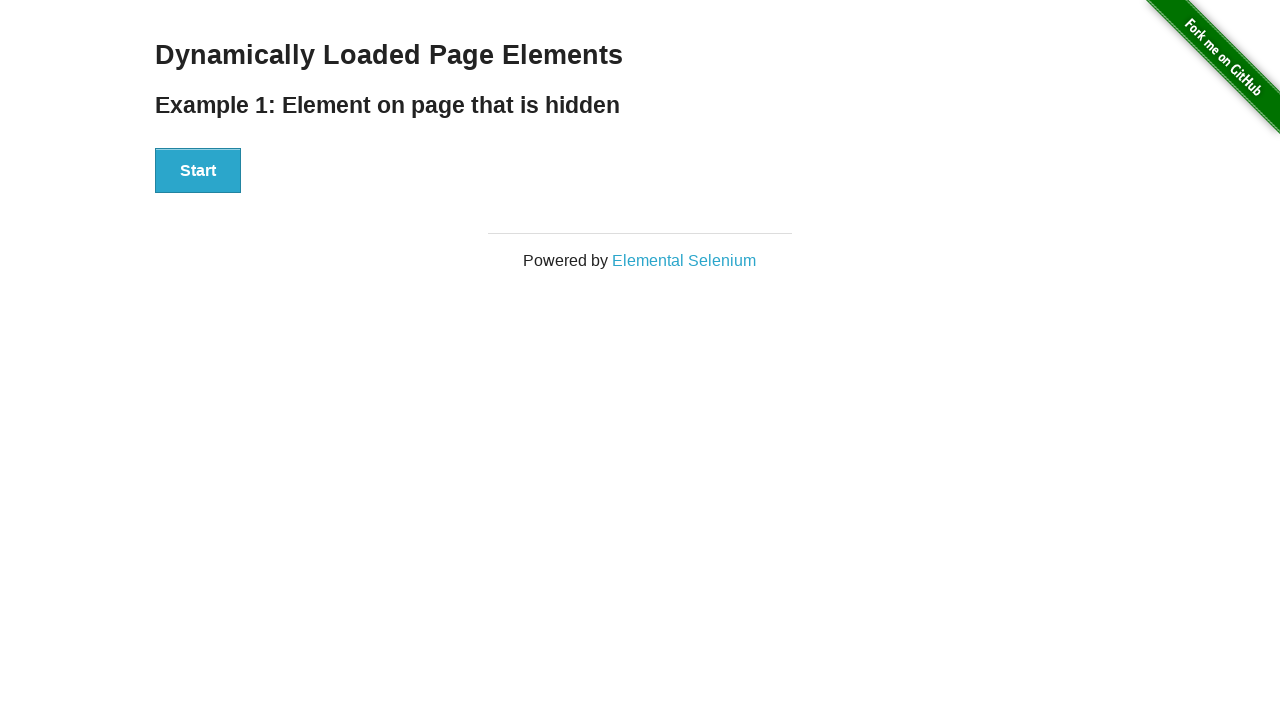

Clicked the Start button at (198, 171) on xpath=//button[normalize-space()='Start']
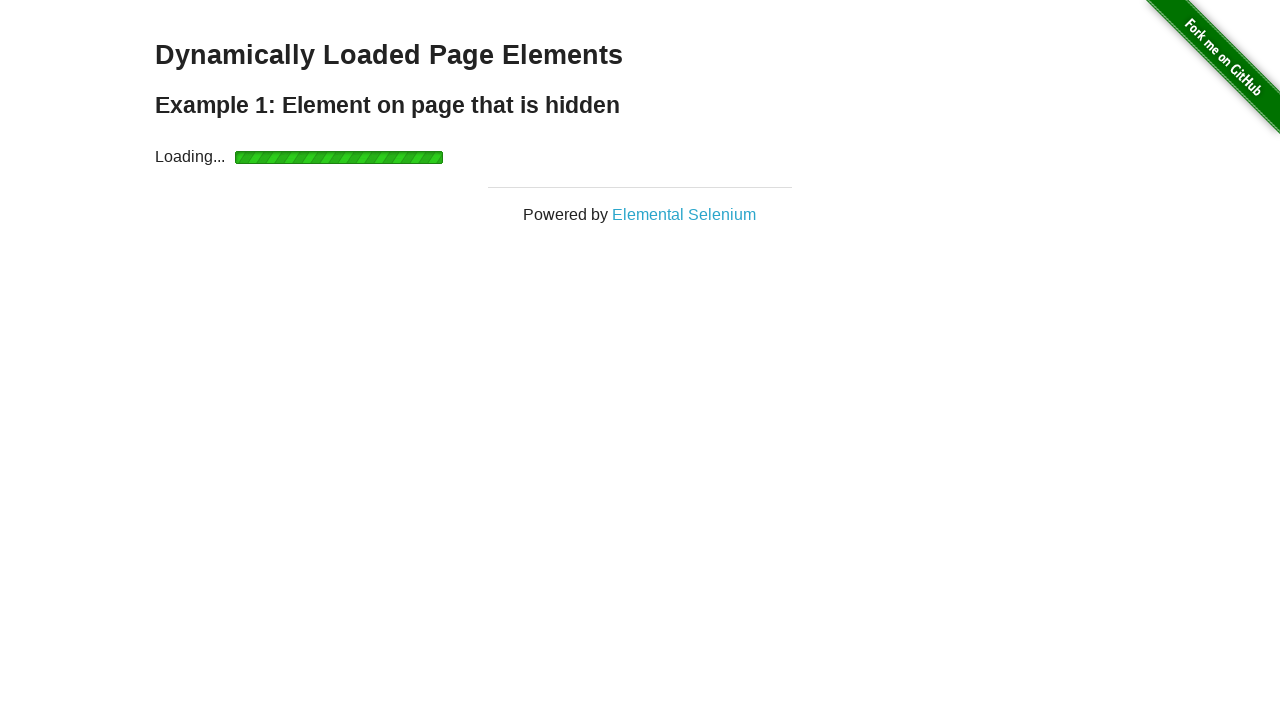

Loader appeared
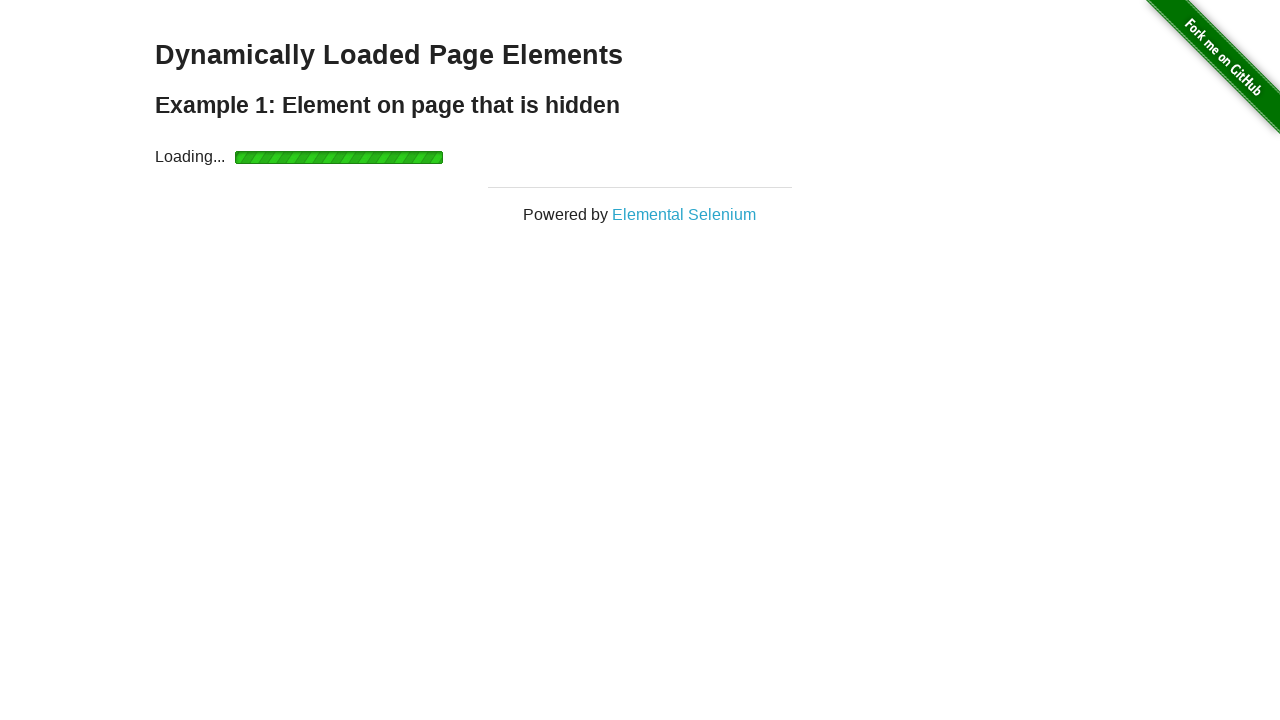

Loader disappeared
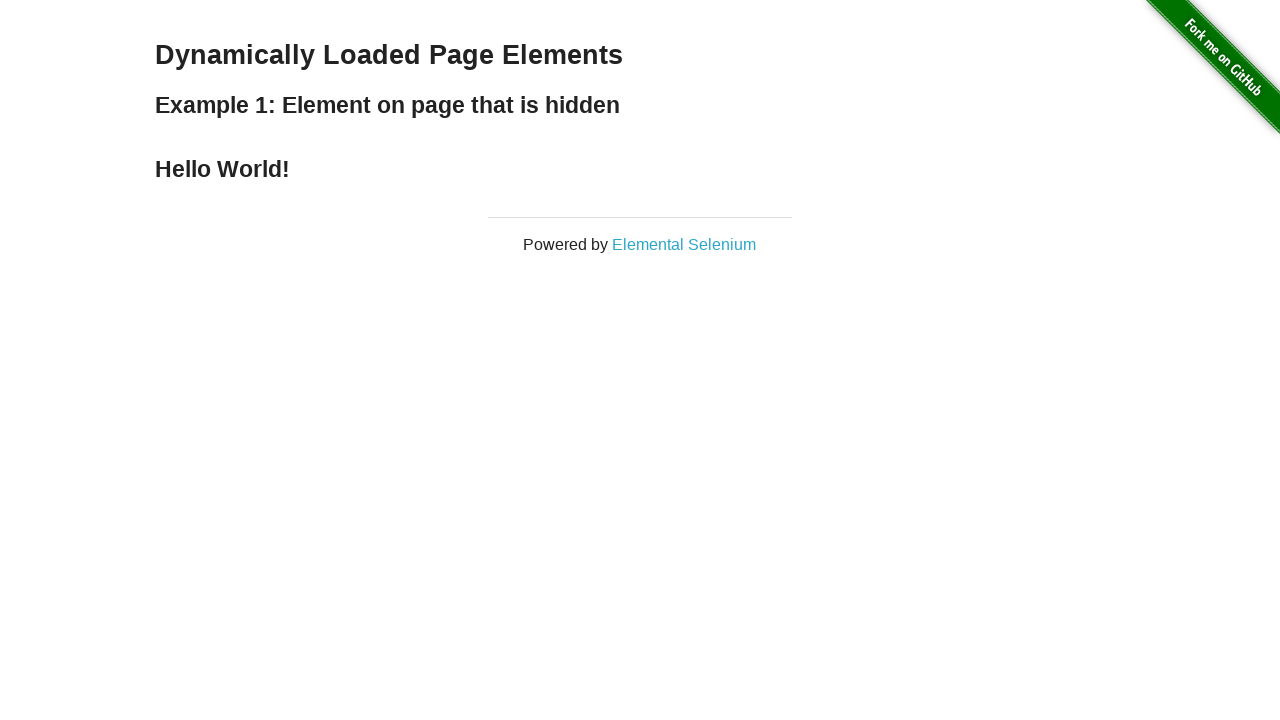

Hello World! text became visible
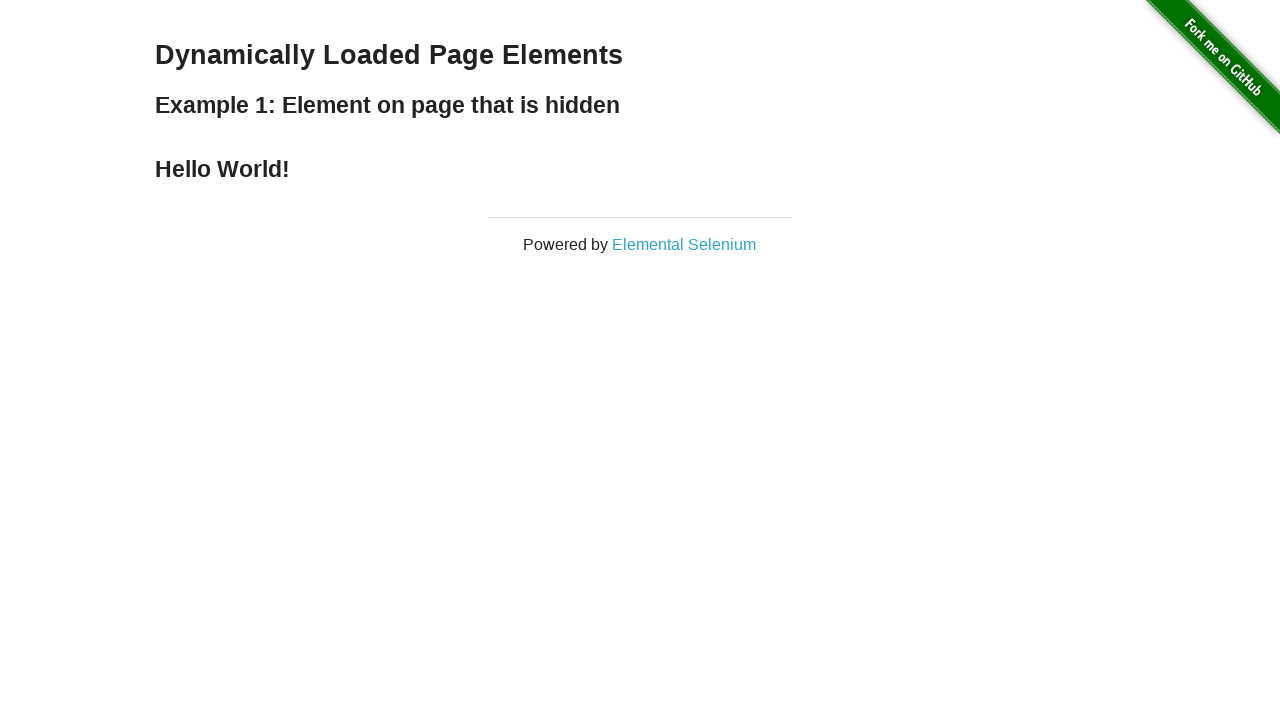

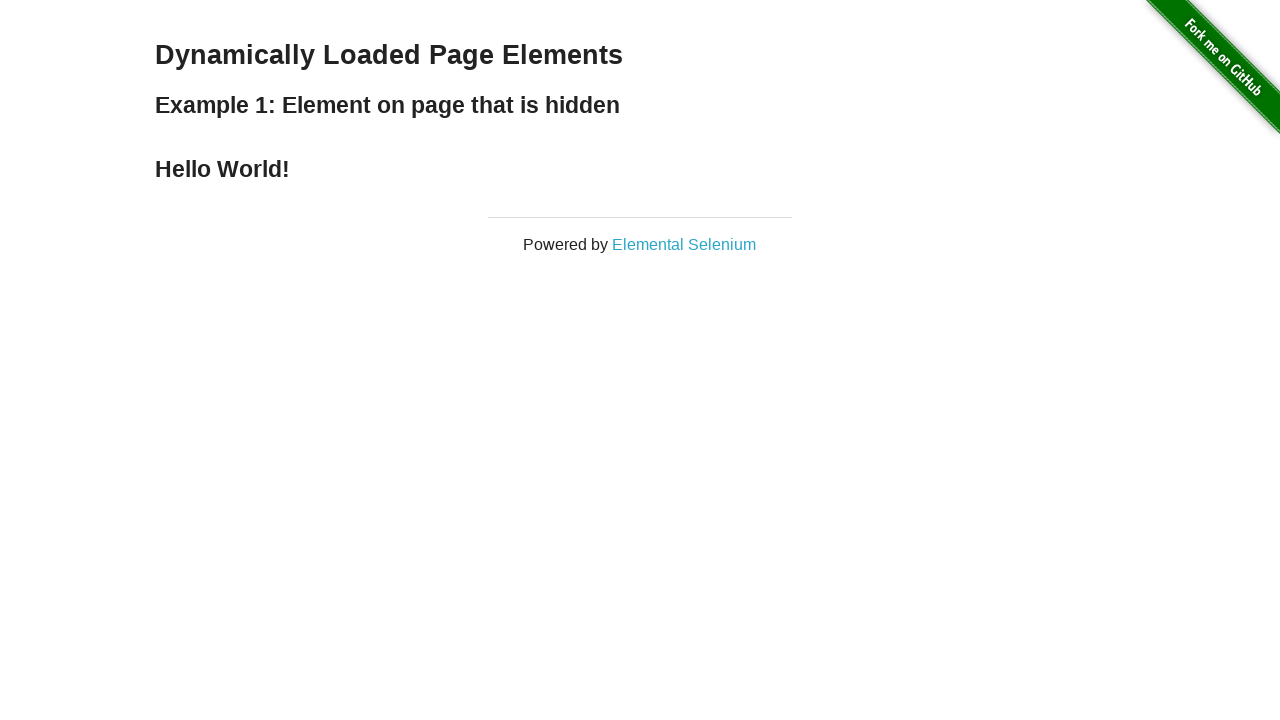